Tests checkbox functionality by navigating to a checkboxes page and verifying that checkboxes can be located and their checked state can be determined.

Starting URL: http://the-internet.herokuapp.com/checkboxes

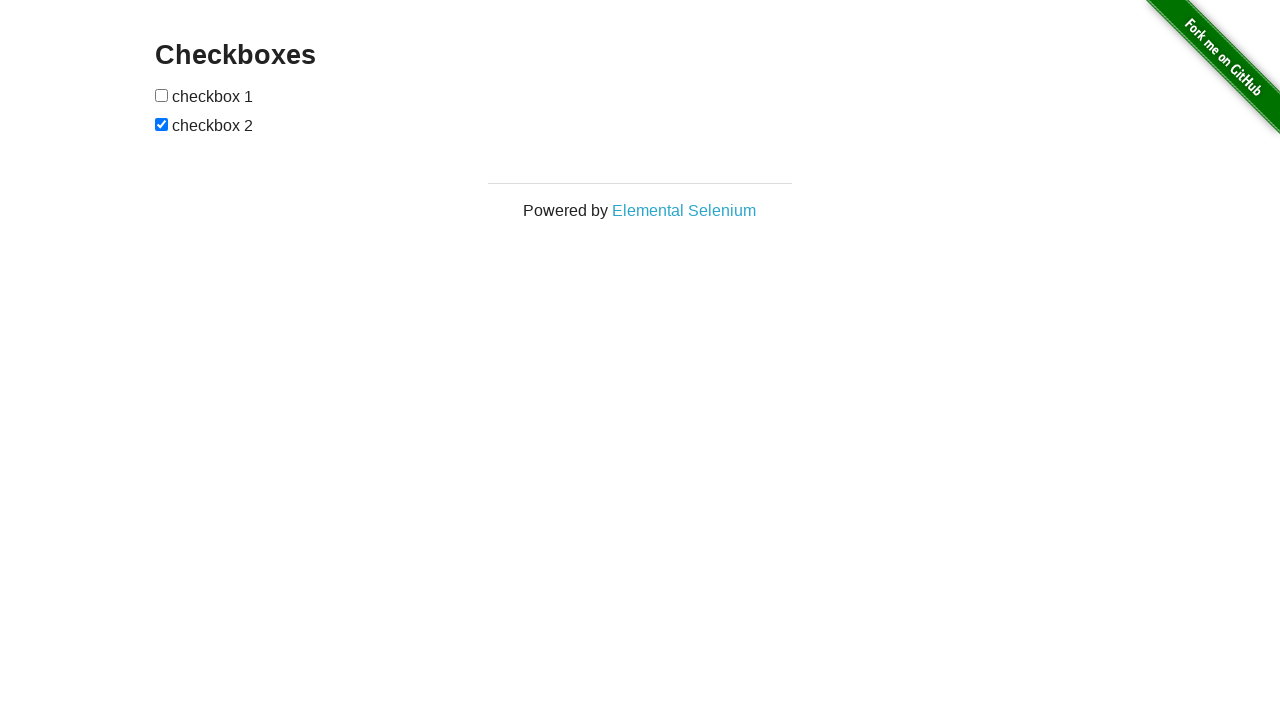

Waited for checkbox elements to load on the page
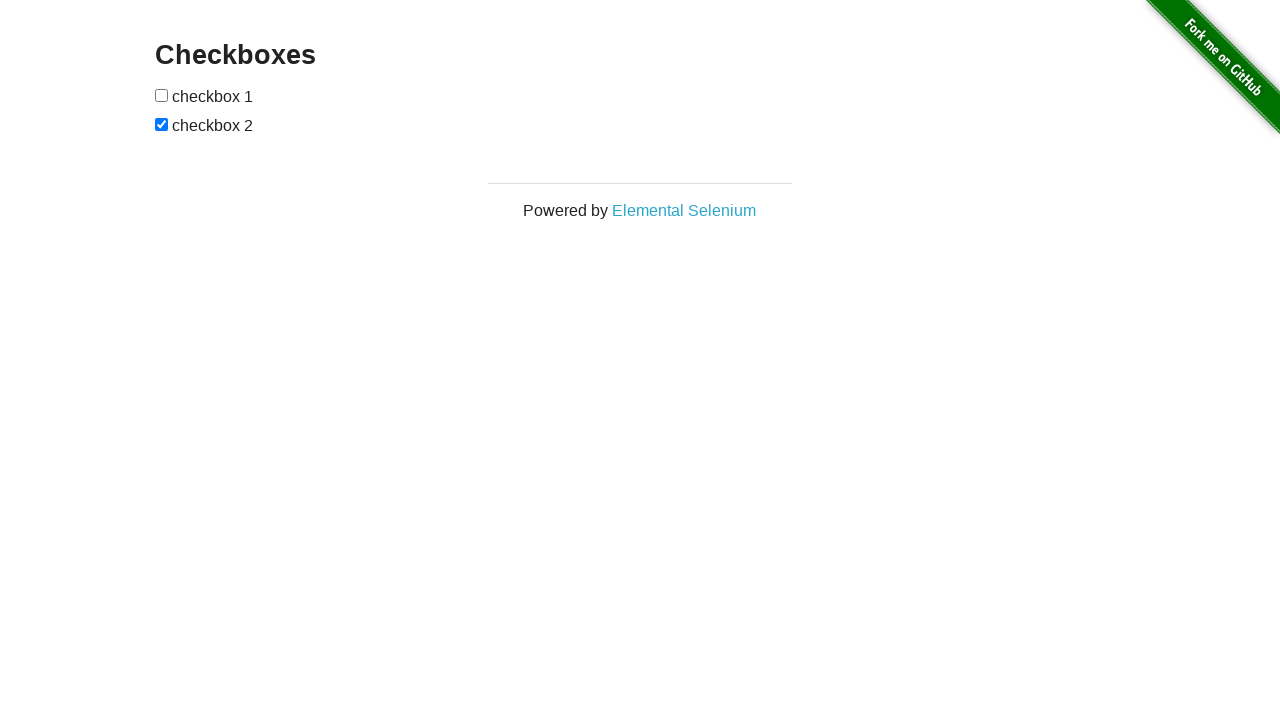

Located all checkbox elements on the page
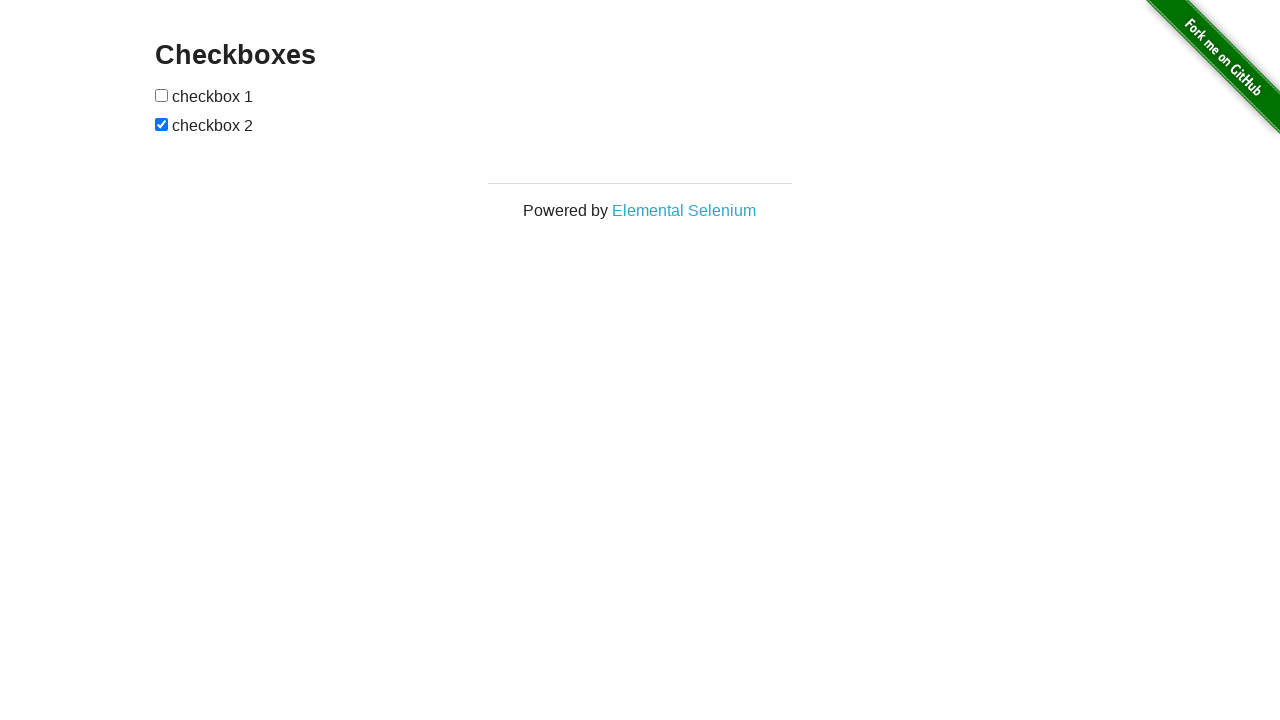

Verified that exactly 2 checkboxes are present on the page
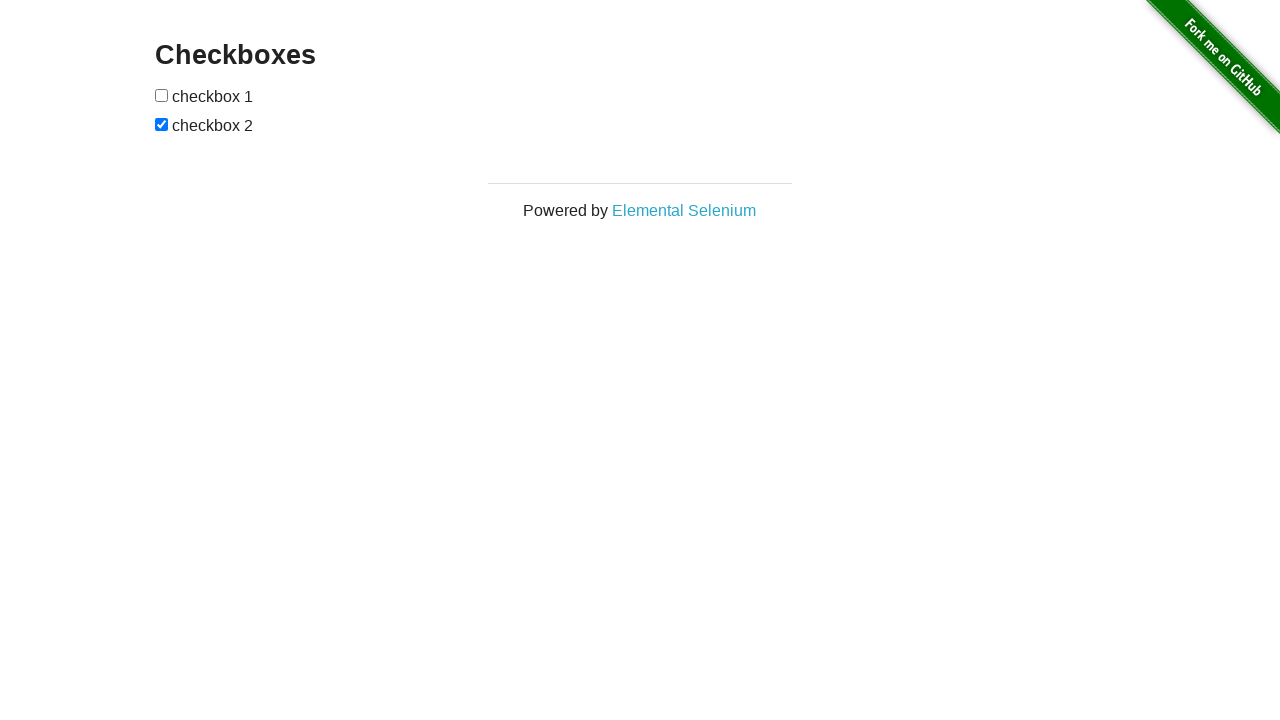

Verified that the last checkbox is checked by default
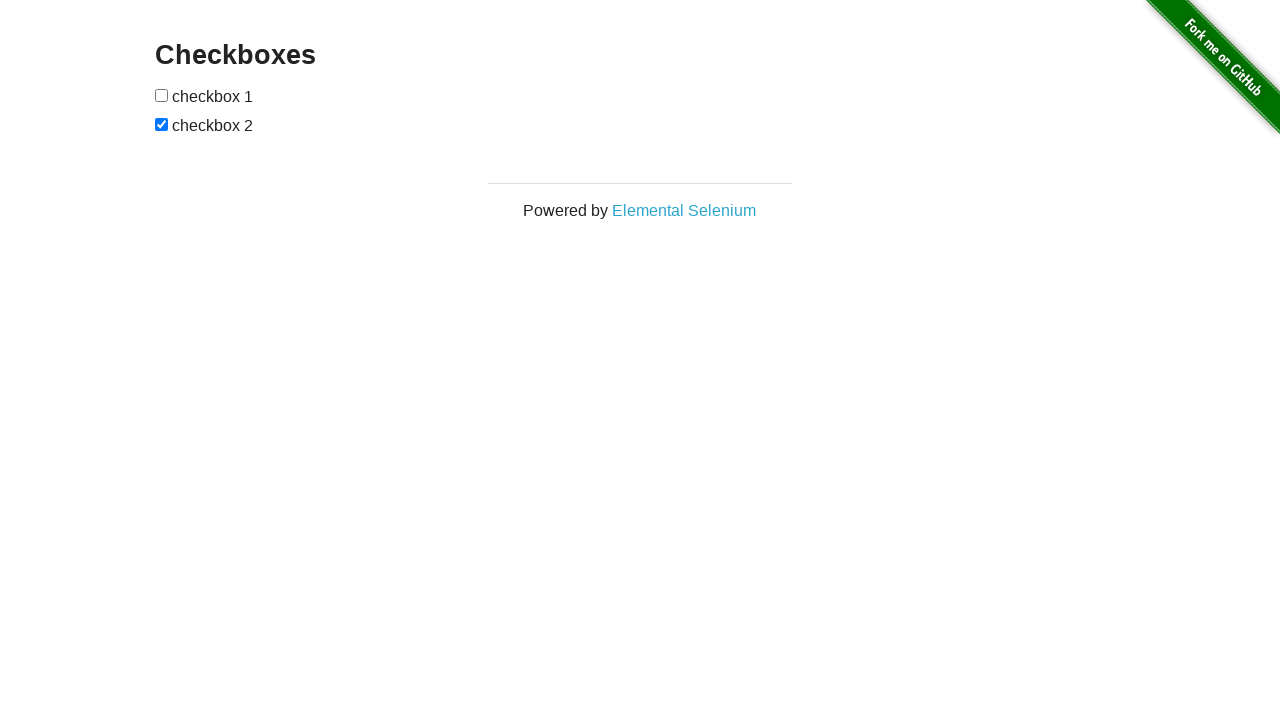

Clicked the first checkbox to check it at (162, 95) on input[type="checkbox"] >> nth=0
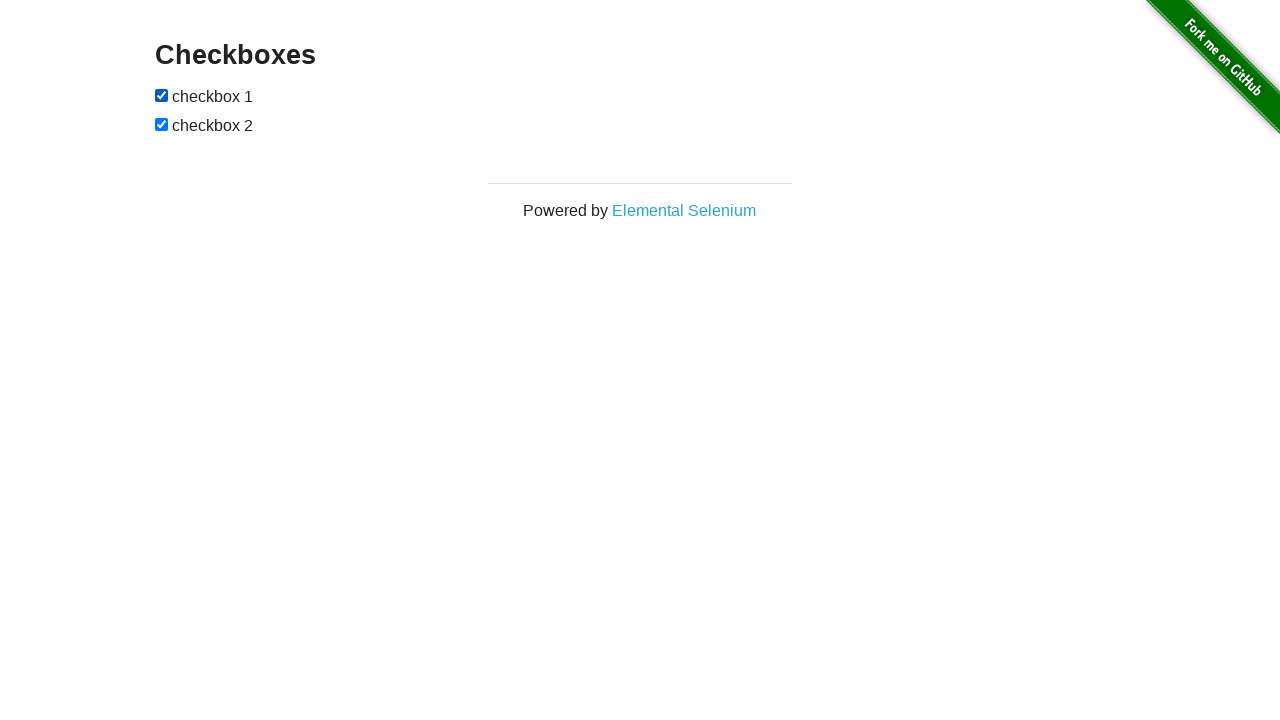

Verified that the first checkbox is now checked
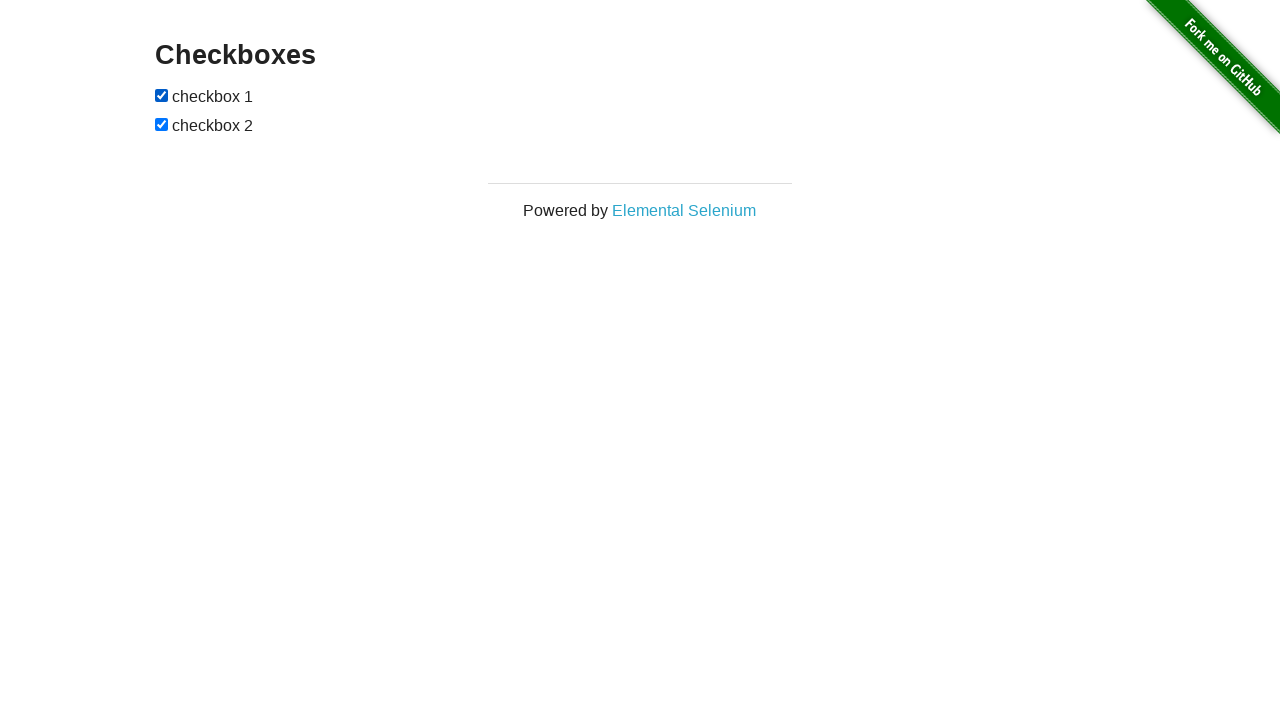

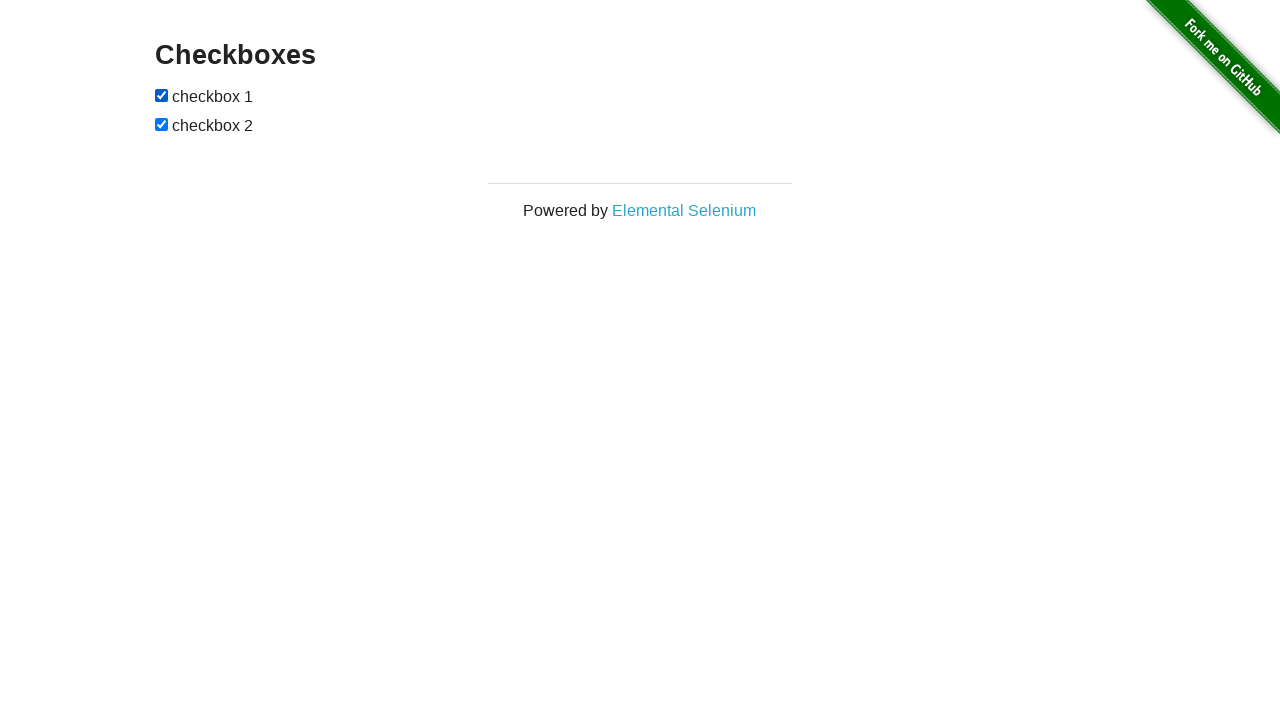